Tests radio button functionality by selecting radio buttons from two different groups on an HTML forms demo page and verifying the selection state.

Starting URL: https://echoecho.com/htmlforms10.htm

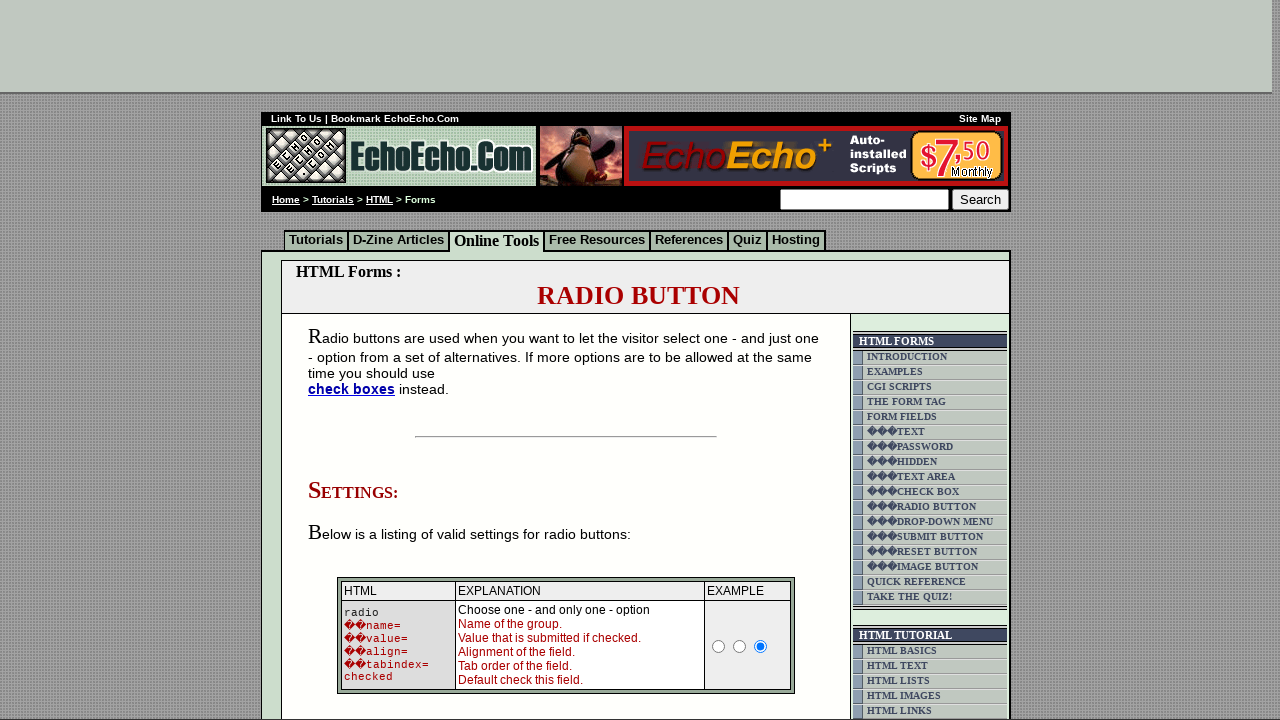

Waited for form table to load
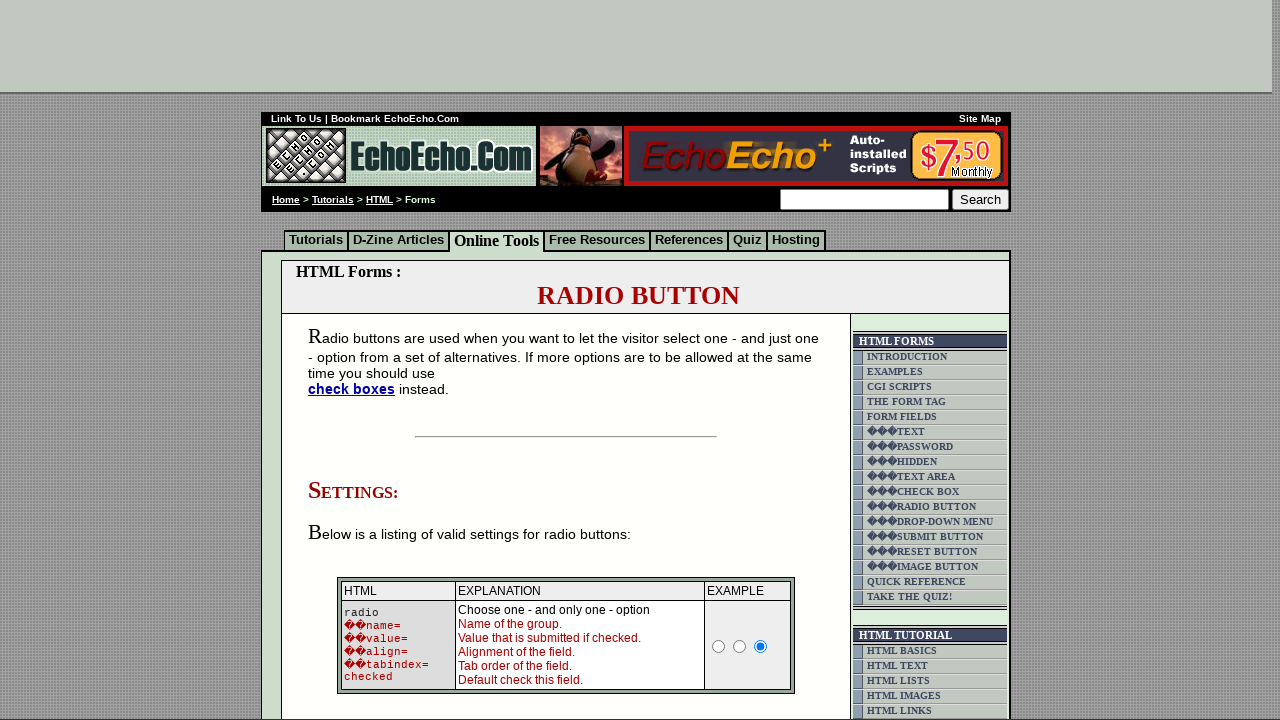

Located all radio buttons in group1
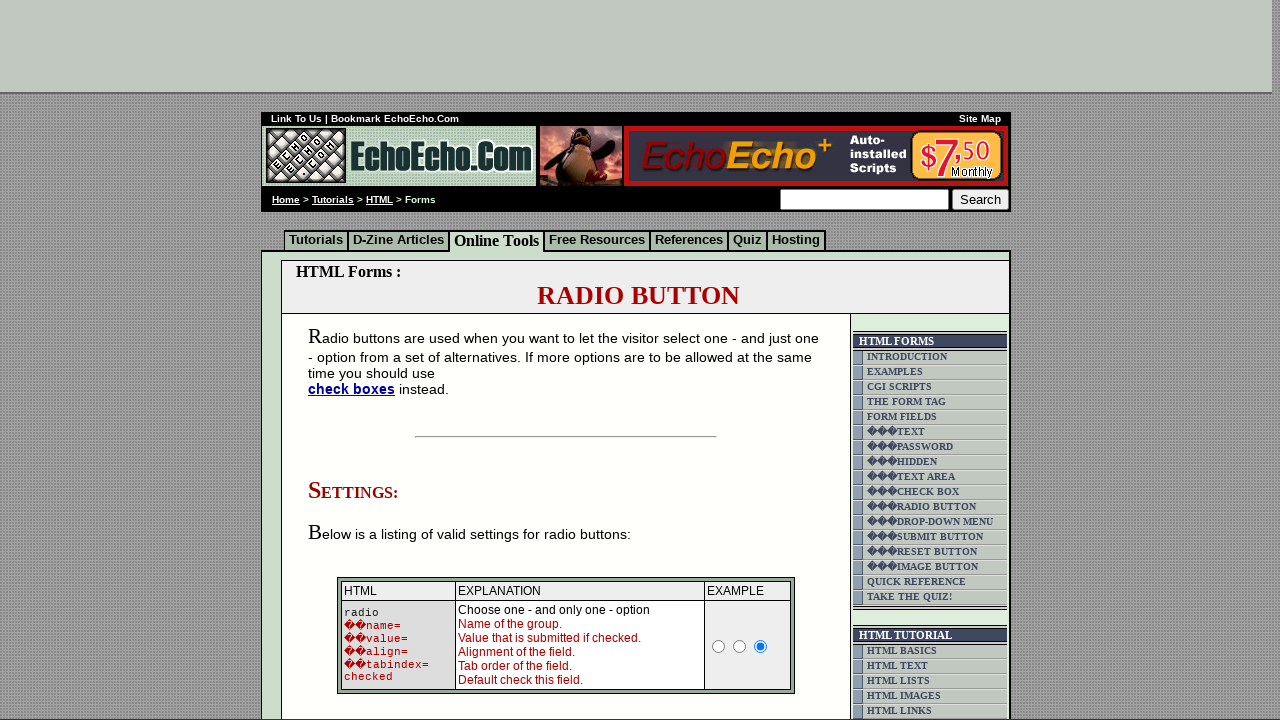

Selected third radio button in group1 at (356, 360) on input[name='group1'] >> nth=2
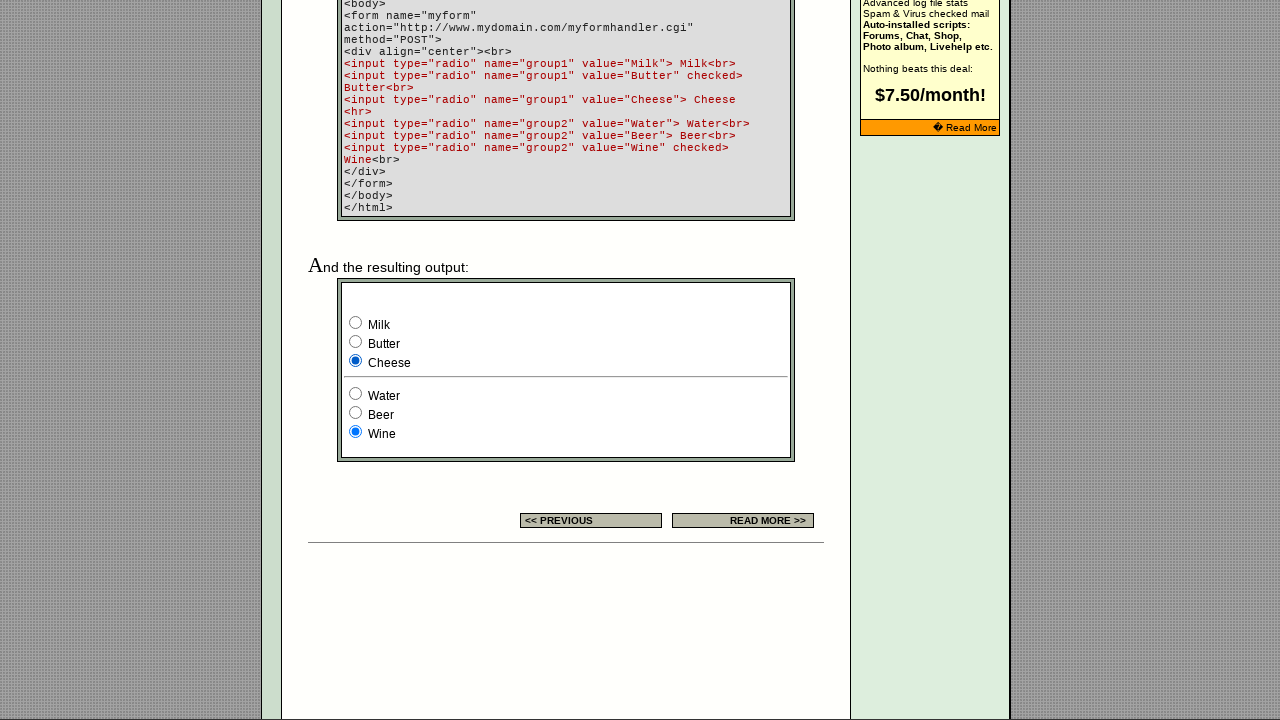

Verified that third radio button in group1 is selected
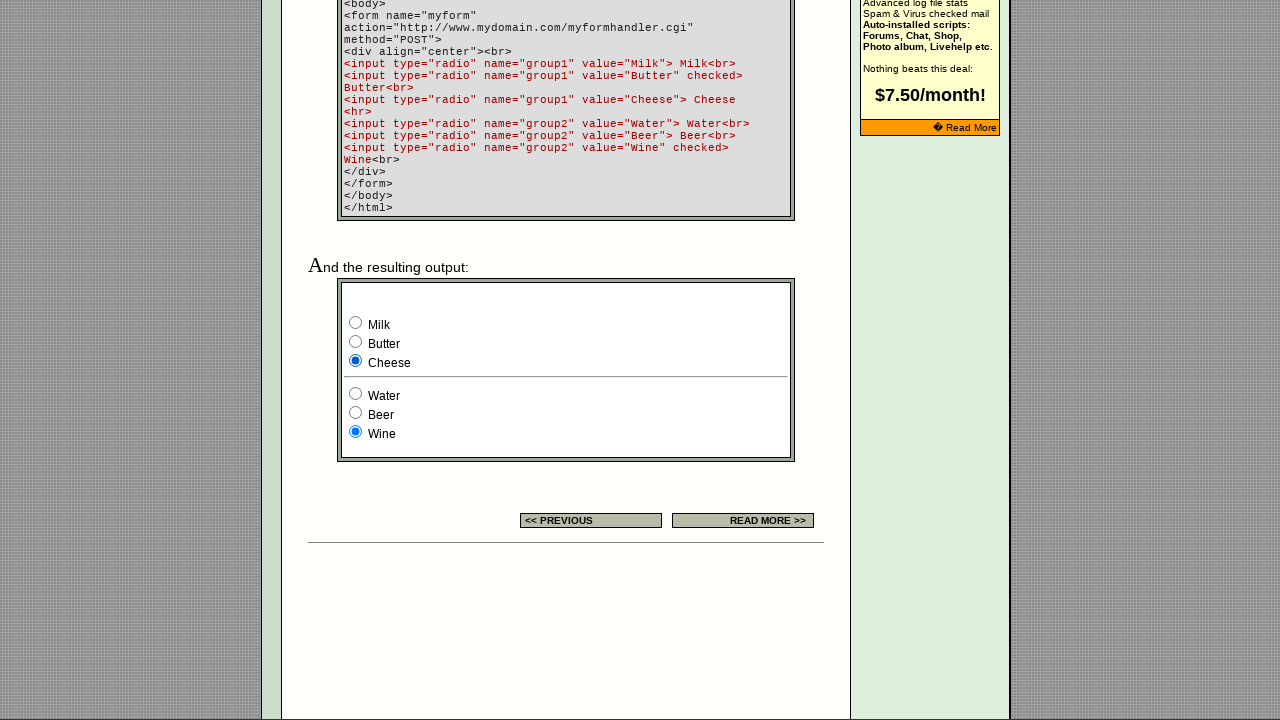

Located all radio buttons in group2
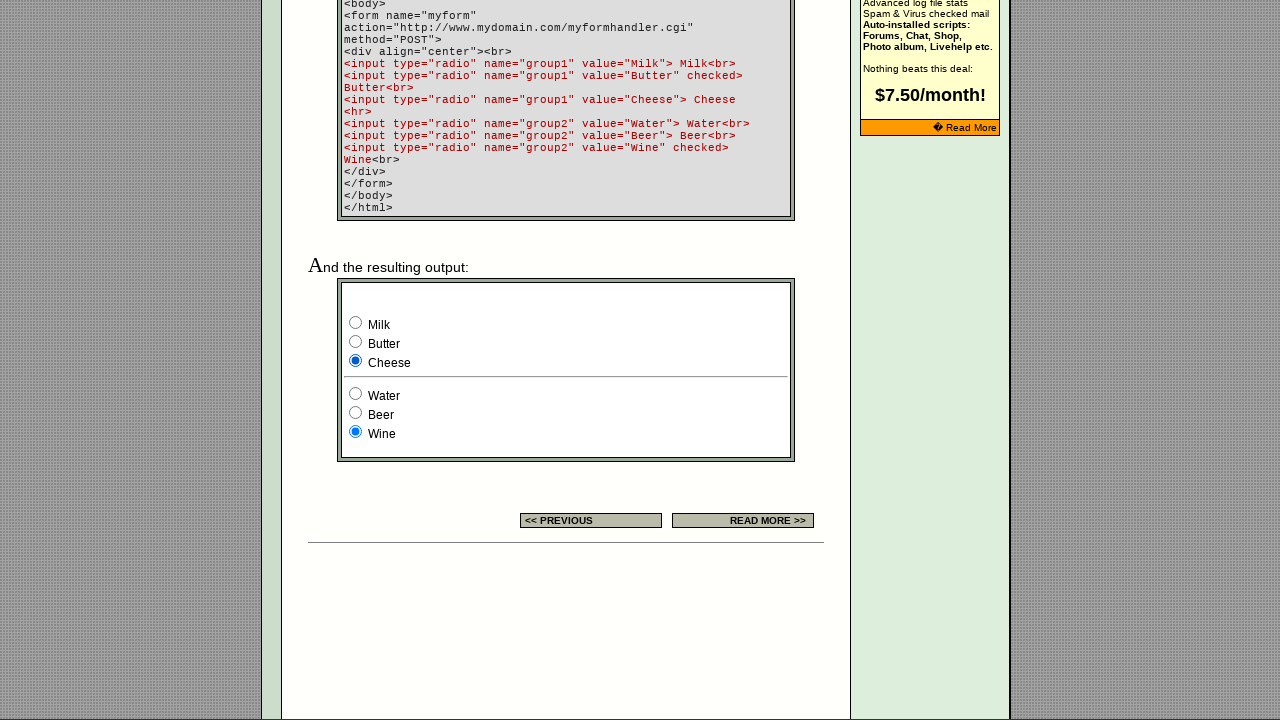

Selected first radio button in group2 at (356, 394) on input[name='group2'] >> nth=0
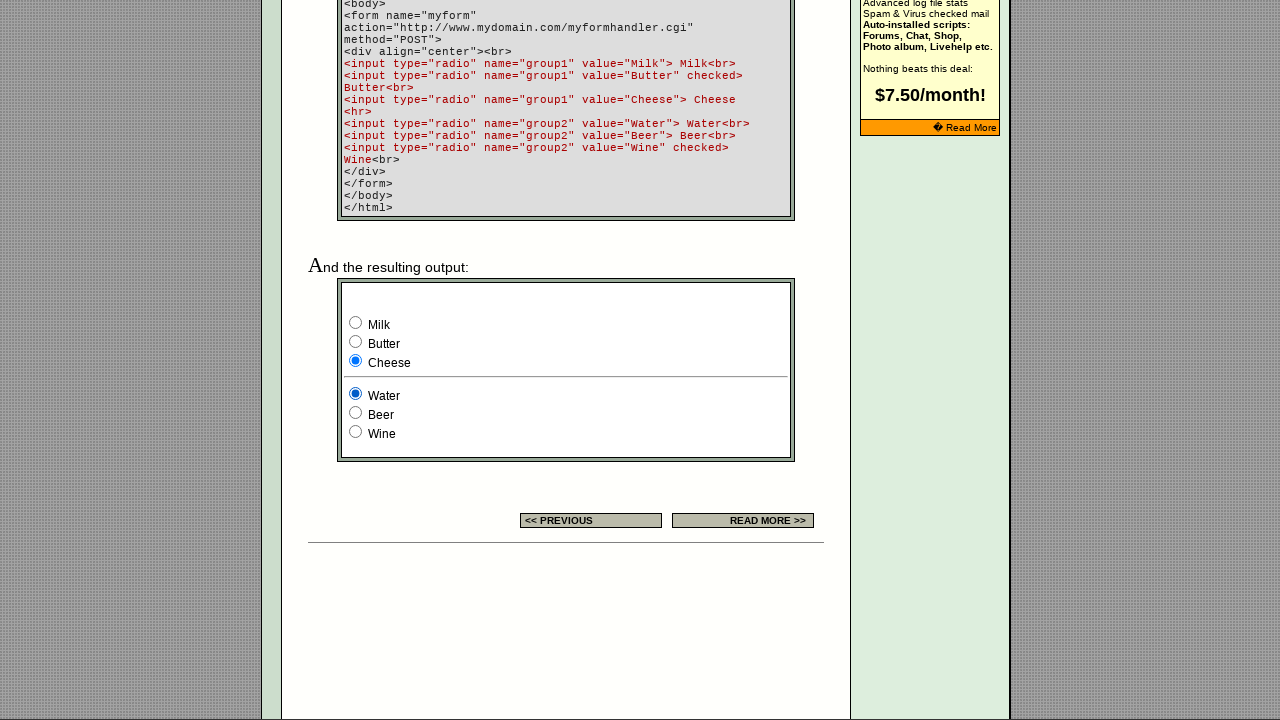

Verified that first radio button in group2 is selected
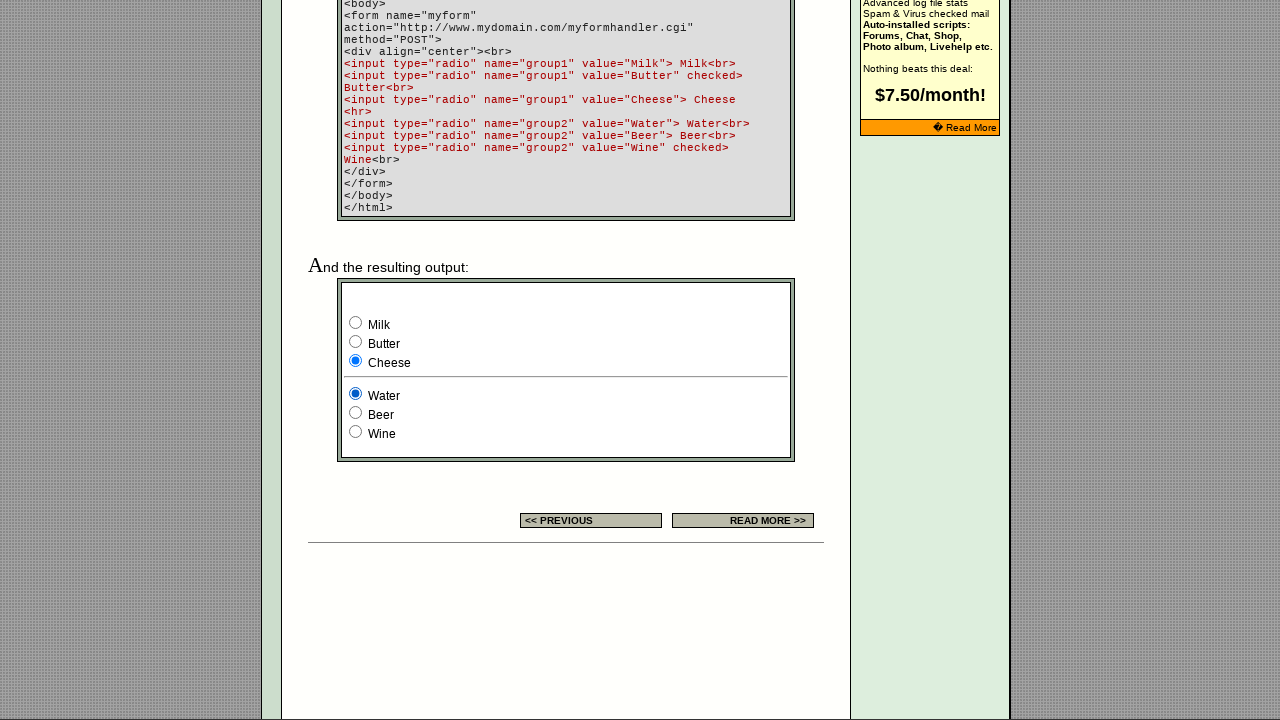

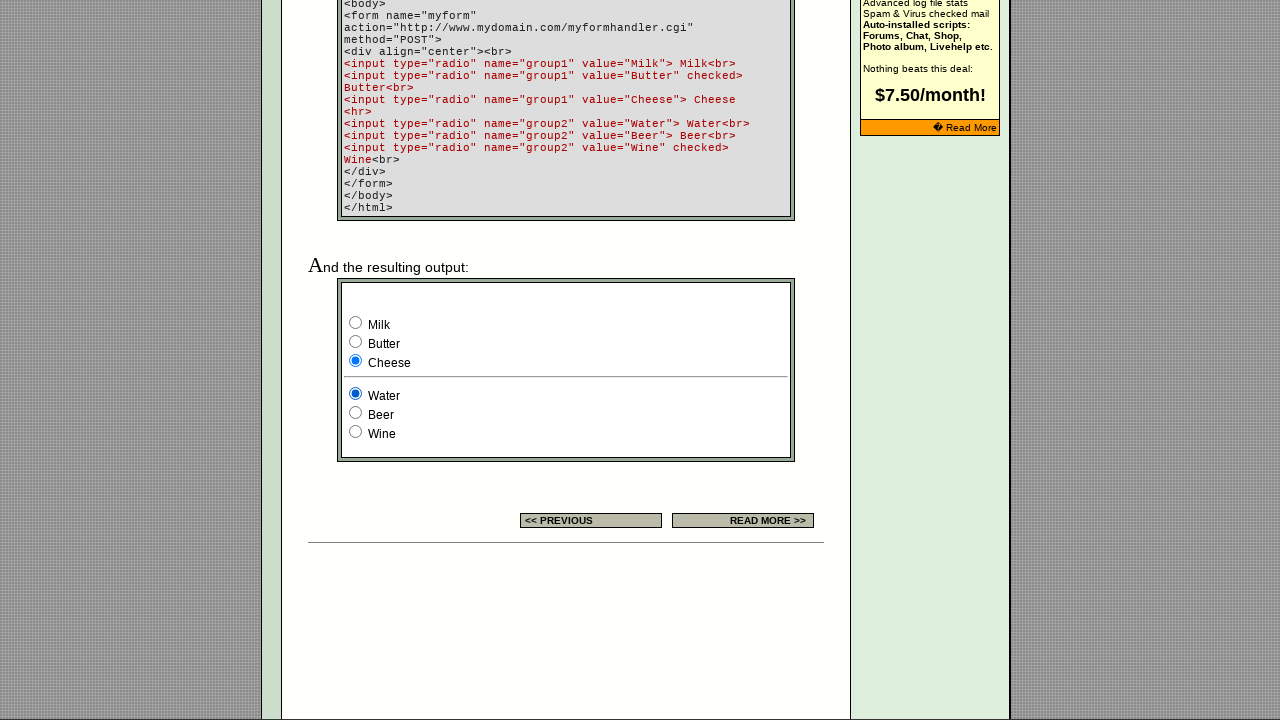